Tests tooltip display by hovering over elements to reveal their tooltip text

Starting URL: https://jqueryui.com/tooltip/

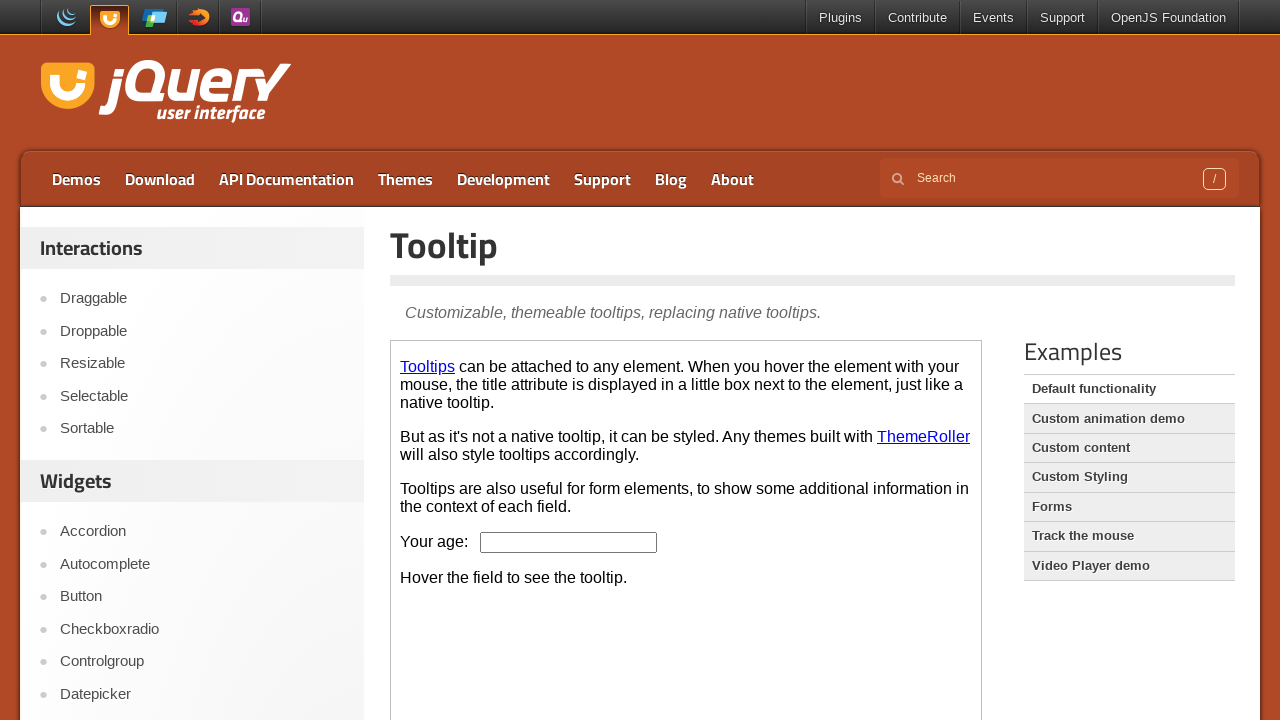

Located iframe containing tooltip demo
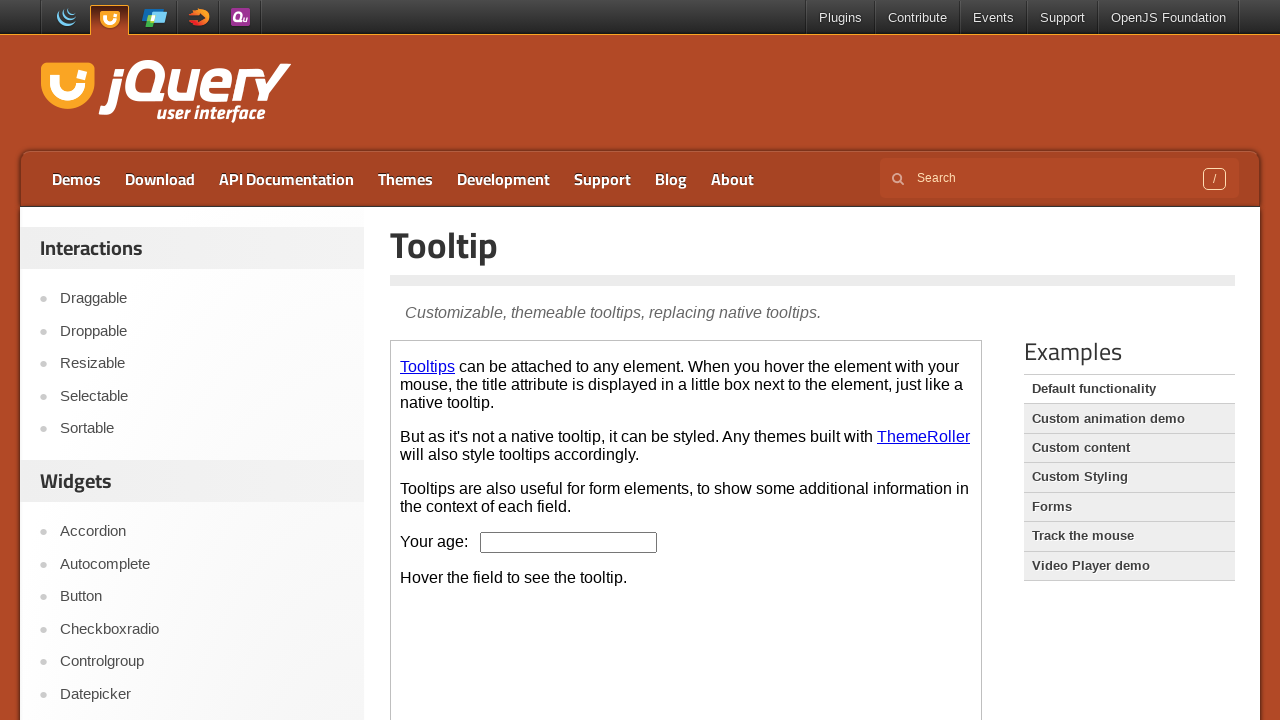

Hovered over age input field to reveal tooltip at (569, 542) on iframe >> nth=0 >> internal:control=enter-frame >> #age
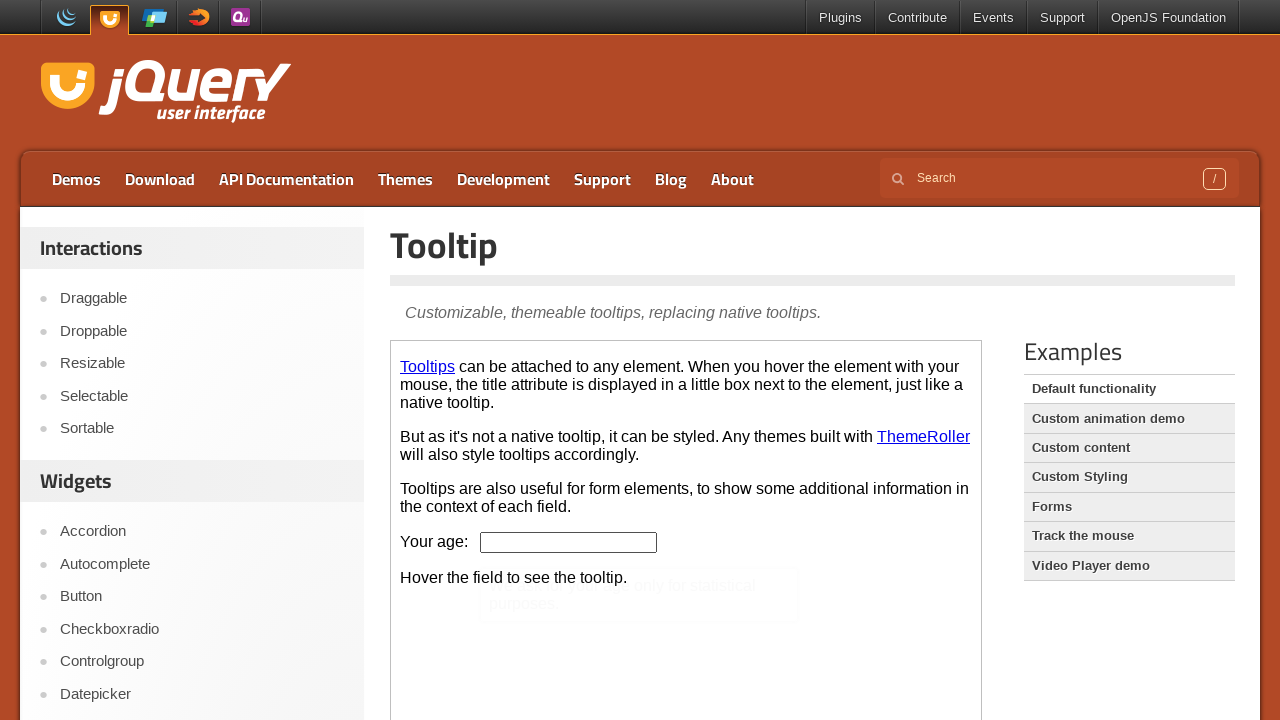

Hovered over ThemeRoller link to reveal tooltip at (924, 436) on iframe >> nth=0 >> internal:control=enter-frame >> a:has-text('ThemeRoller')
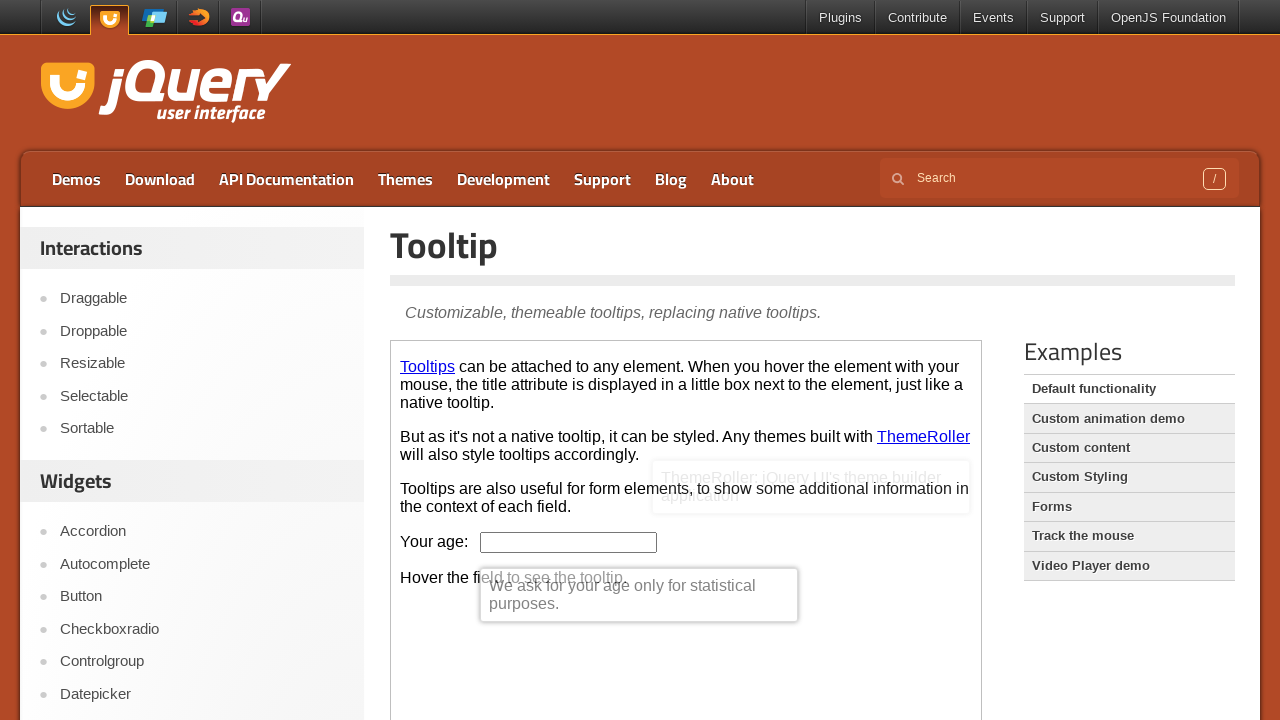

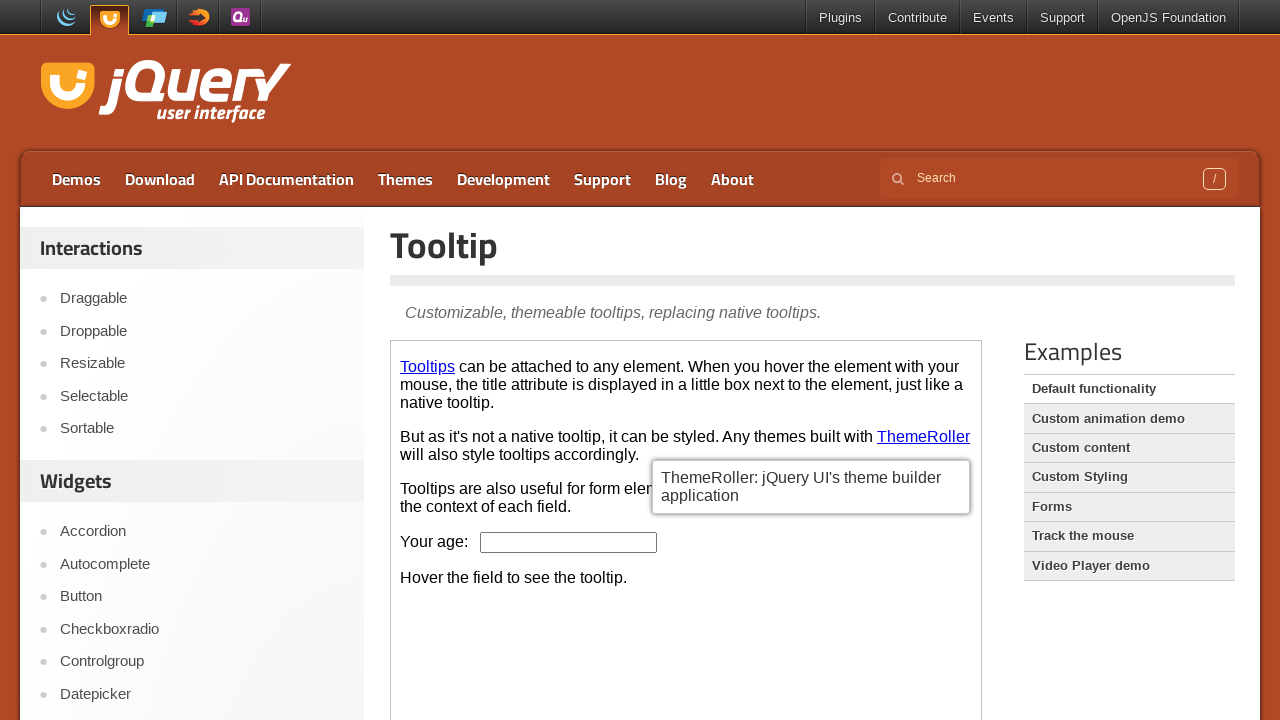